Tests the Resizable box with restriction by dragging the resize handle to maximum and minimum allowed sizes.

Starting URL: https://demoqa.com/elements

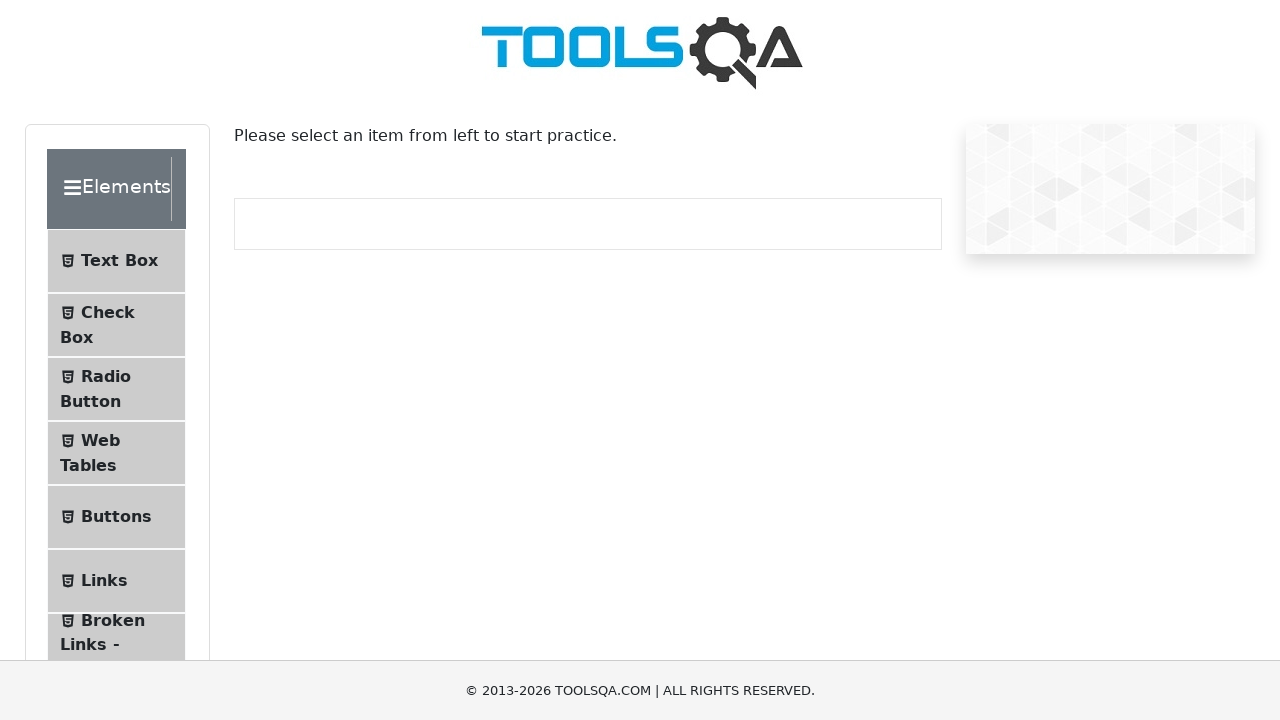

Clicked on Interactions menu at (121, 475) on internal:text="Interactions"i
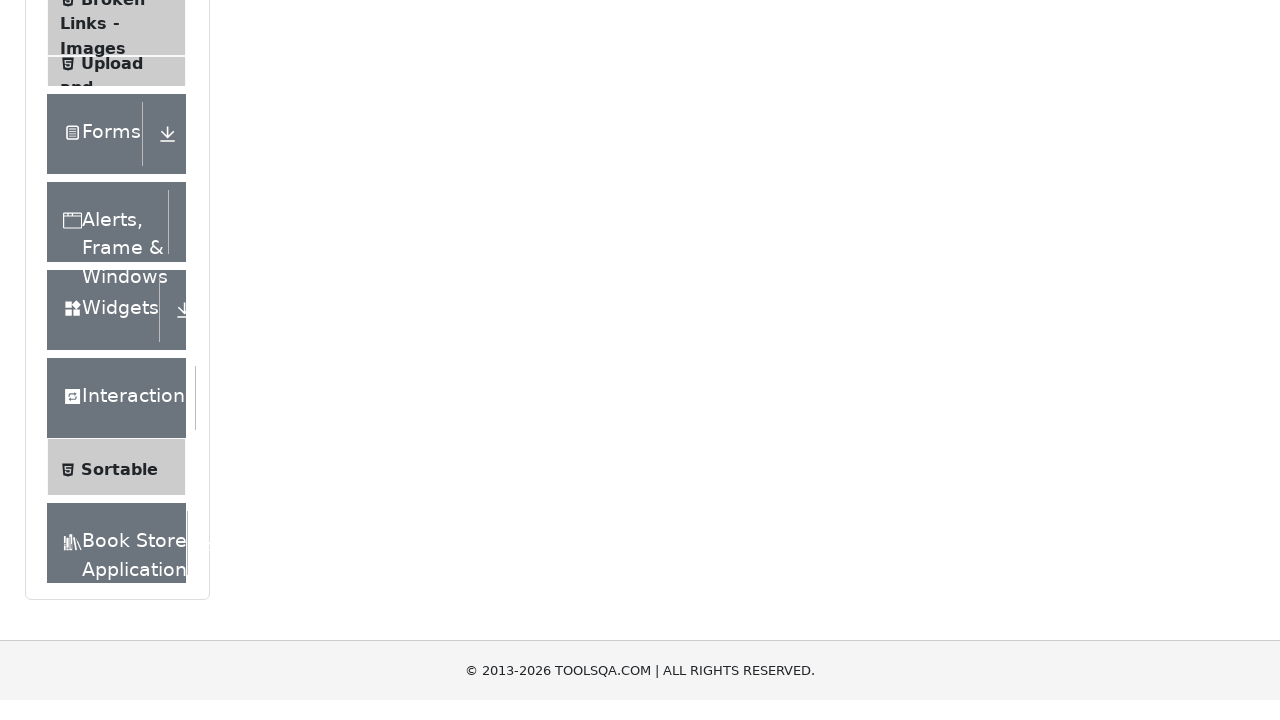

Clicked on Resizable option at (123, 512) on internal:text="Resizable"i
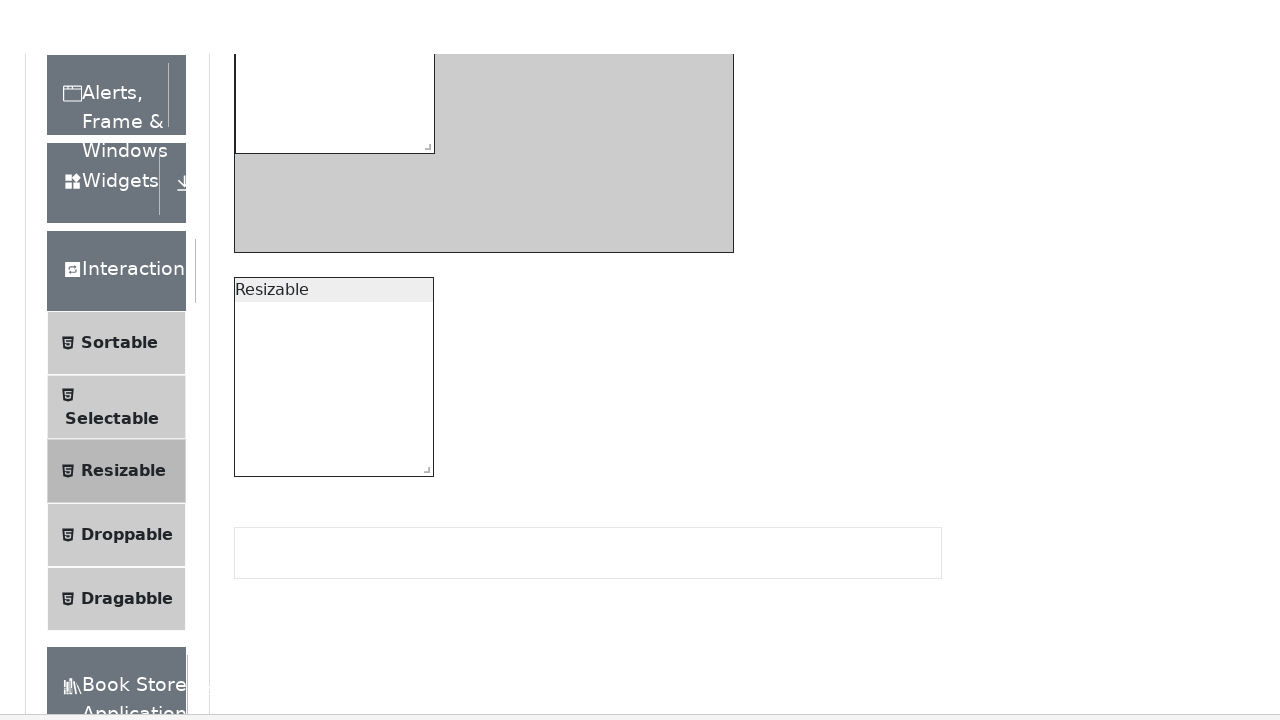

Located resizable box with restriction
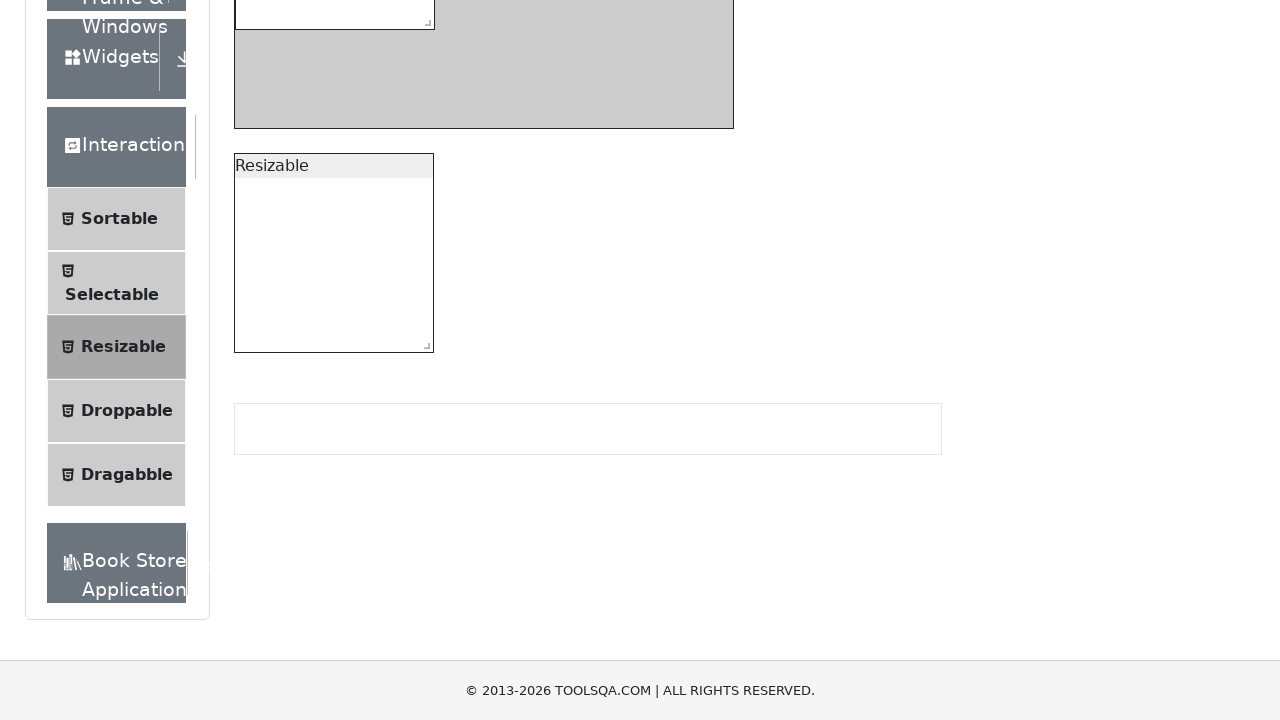

Located resize handle
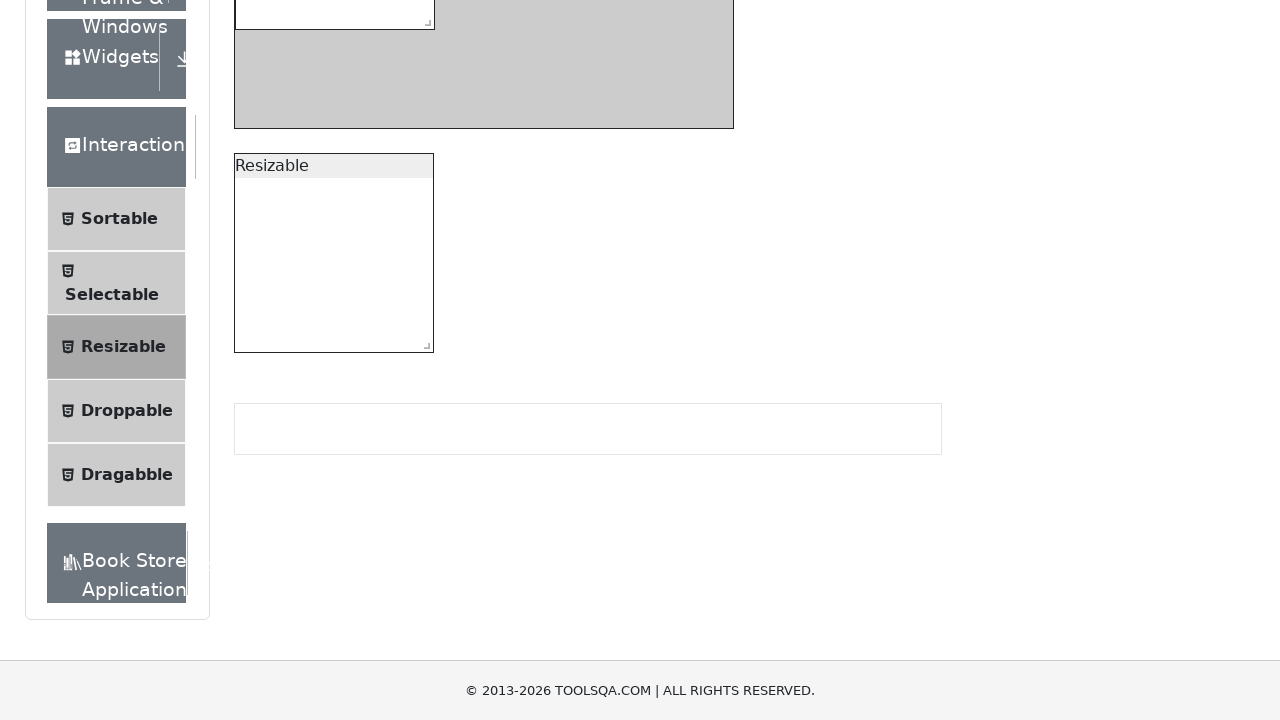

Hovered over resize handle at (424, 19) on #resizableBoxWithRestriction >> span
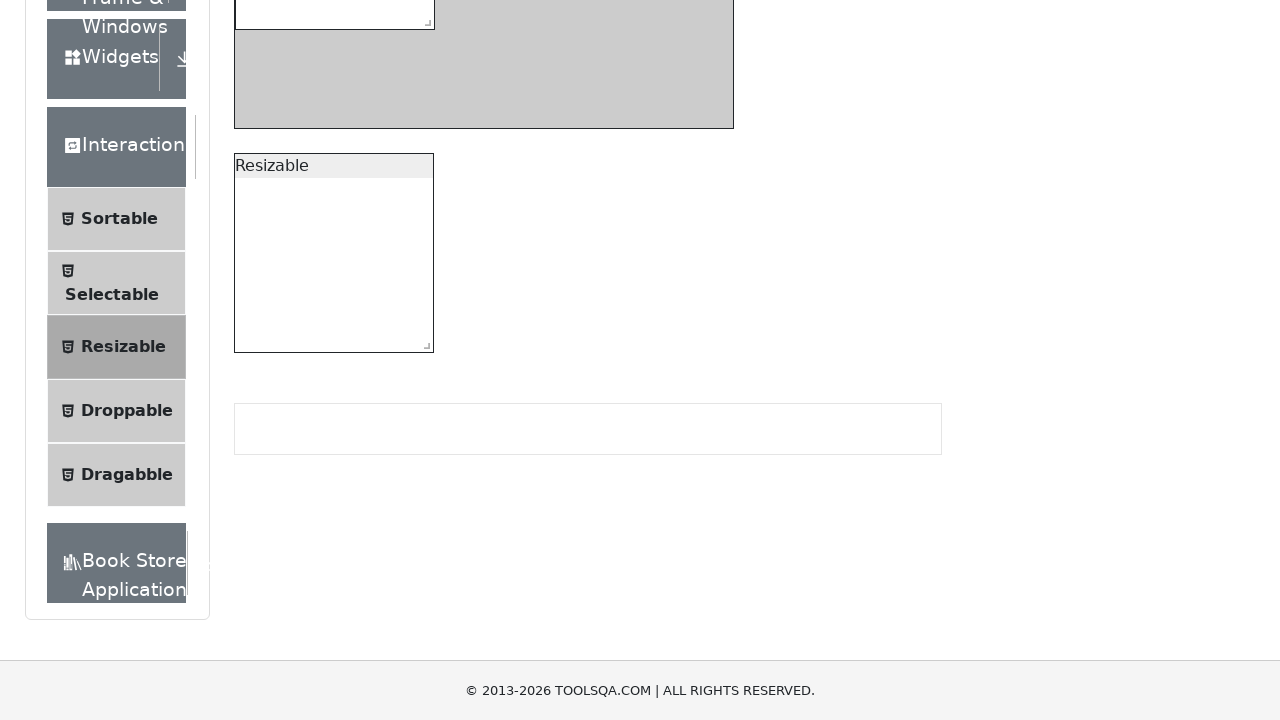

Pressed mouse button down on resize handle at (424, 19)
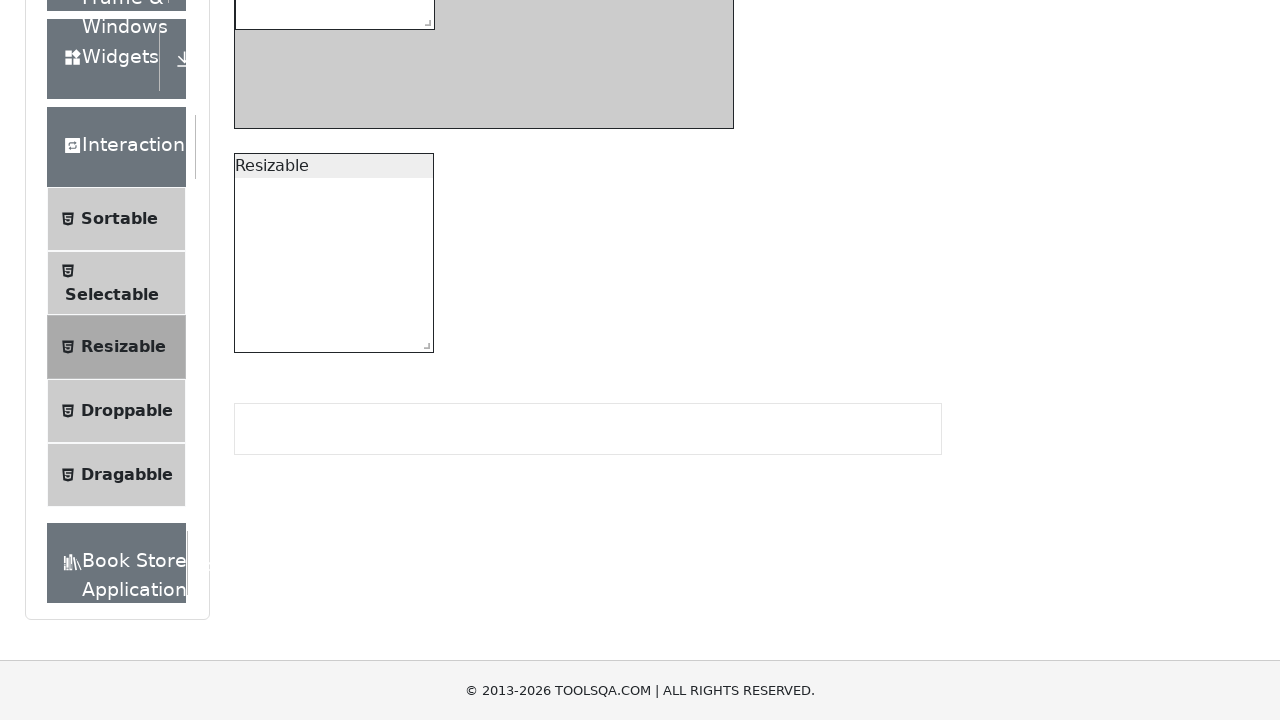

Dragged resize handle to bottom-right for maximum size at (1200, 800)
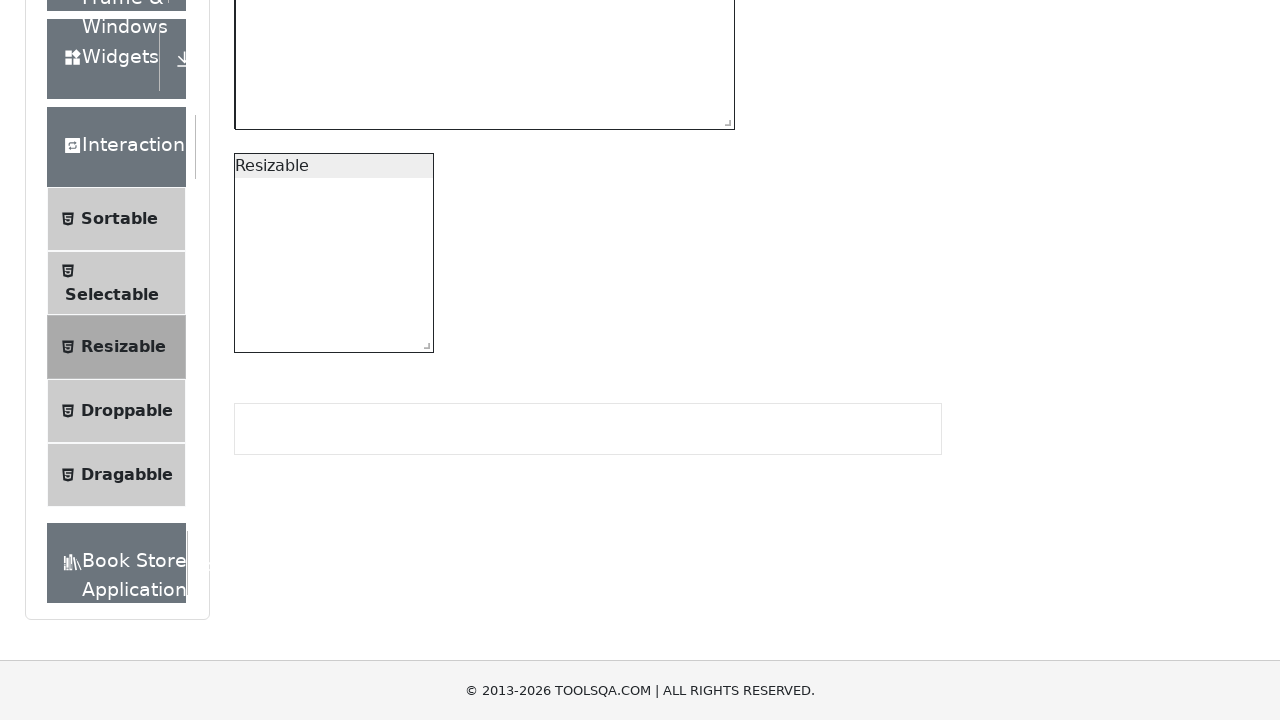

Released mouse button - resizable box resized to maximum at (1200, 800)
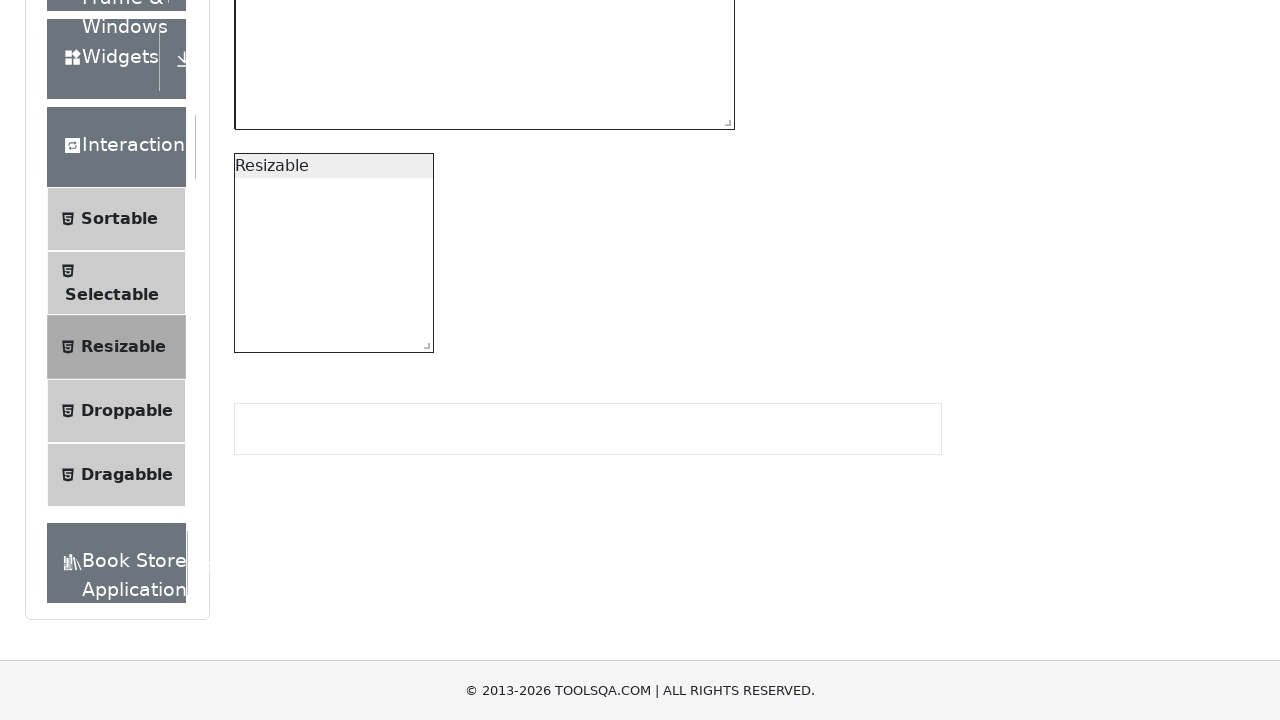

Hovered over resize handle again at (724, 119) on #resizableBoxWithRestriction >> span
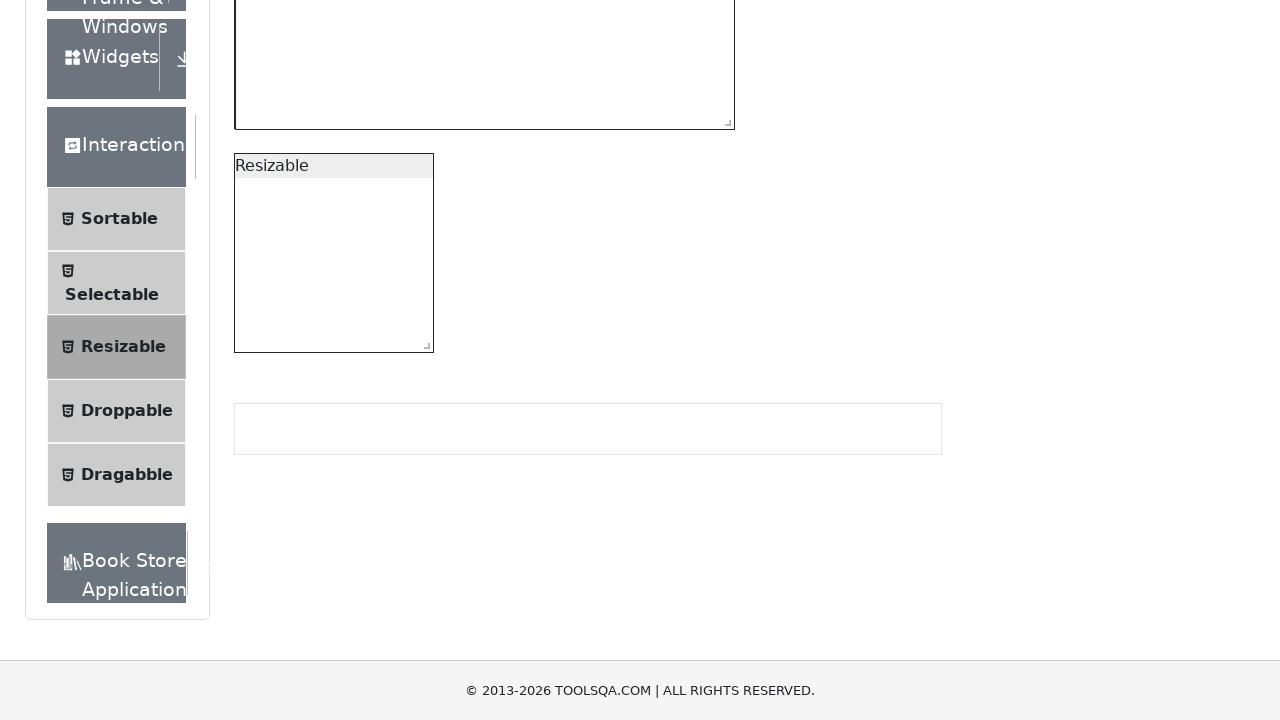

Pressed mouse button down on resize handle at (724, 119)
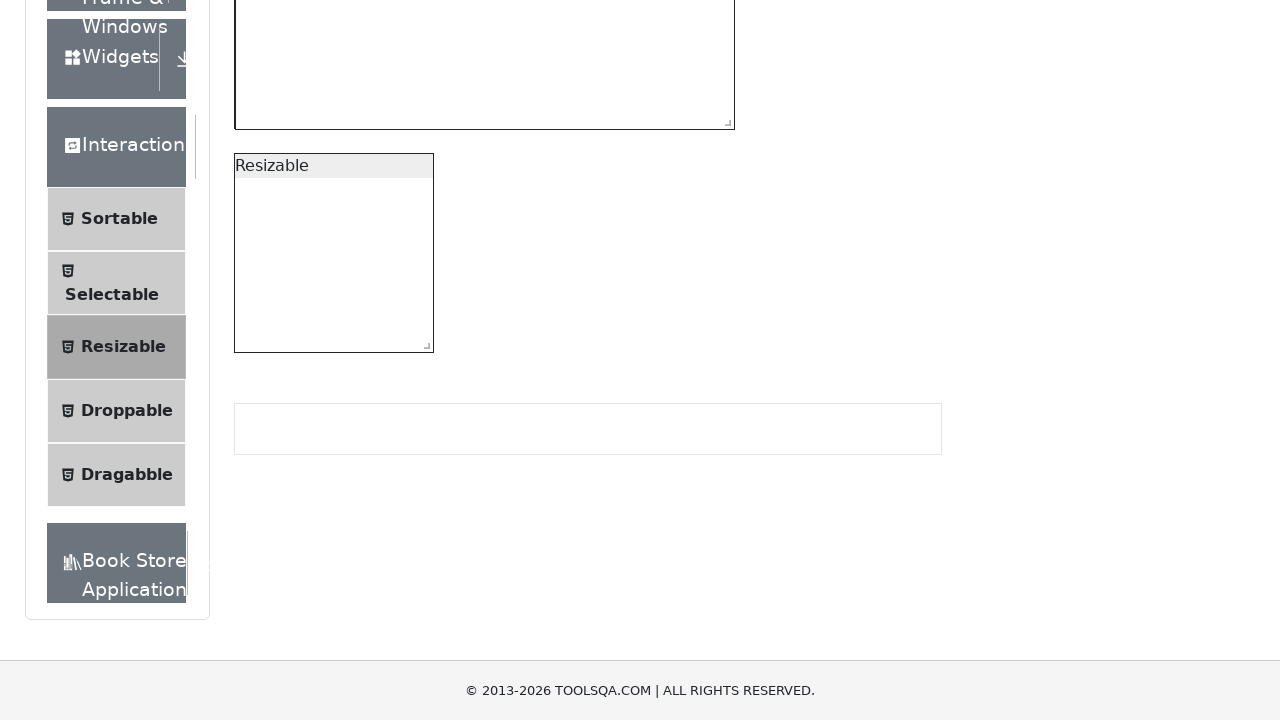

Dragged resize handle to top-left for minimum size at (10, 10)
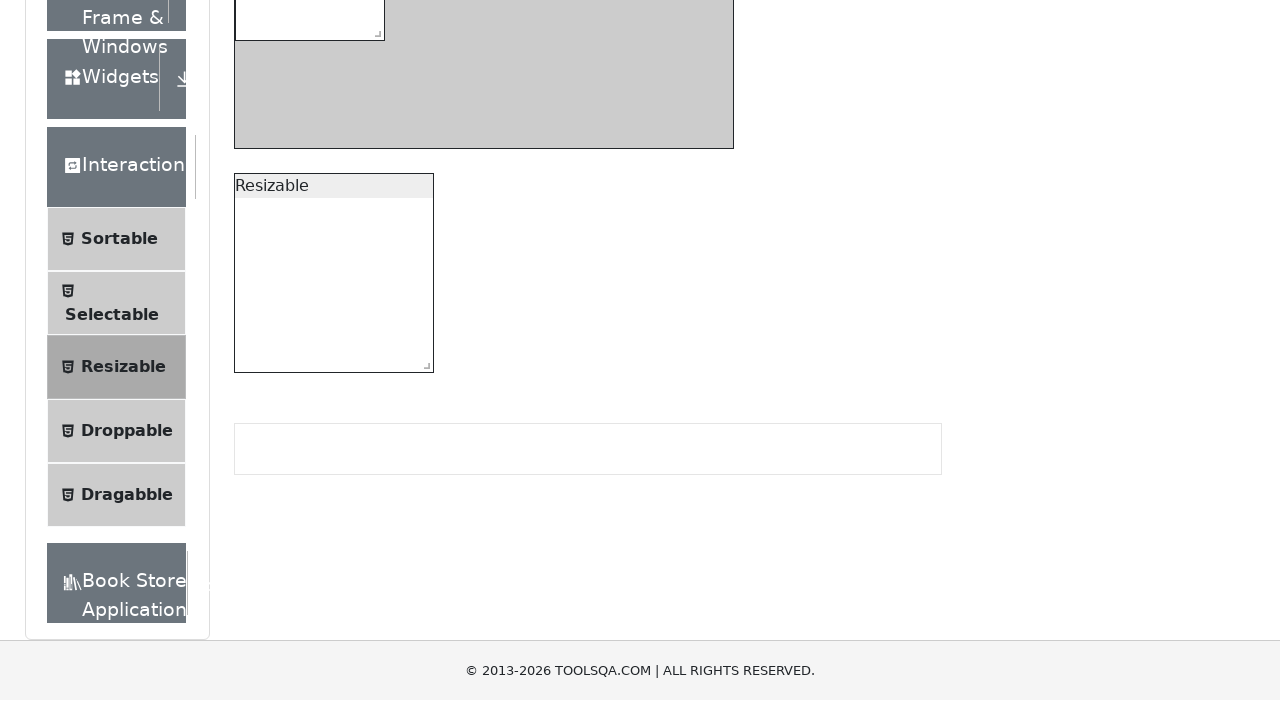

Released mouse button - resizable box resized to minimum at (10, 10)
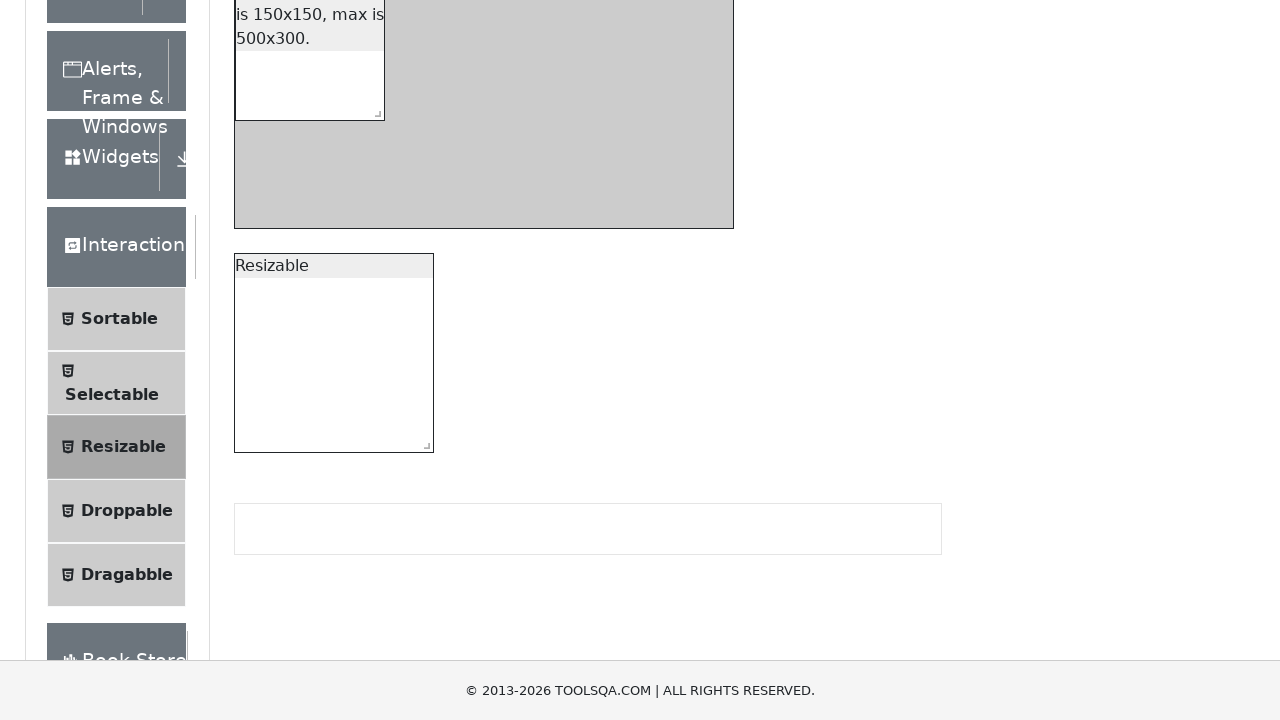

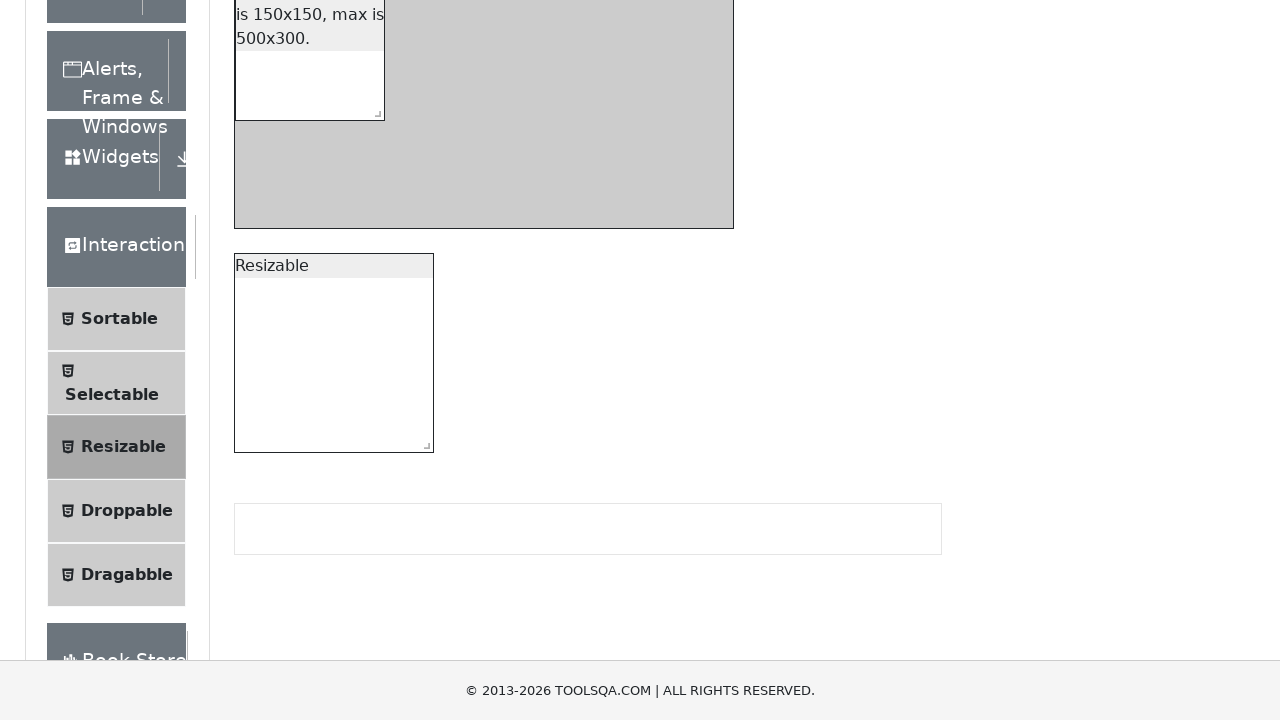